Tests the Python.org search functionality by entering "pycon" as a search query and submitting the form, then verifying results are found.

Starting URL: http://www.python.org

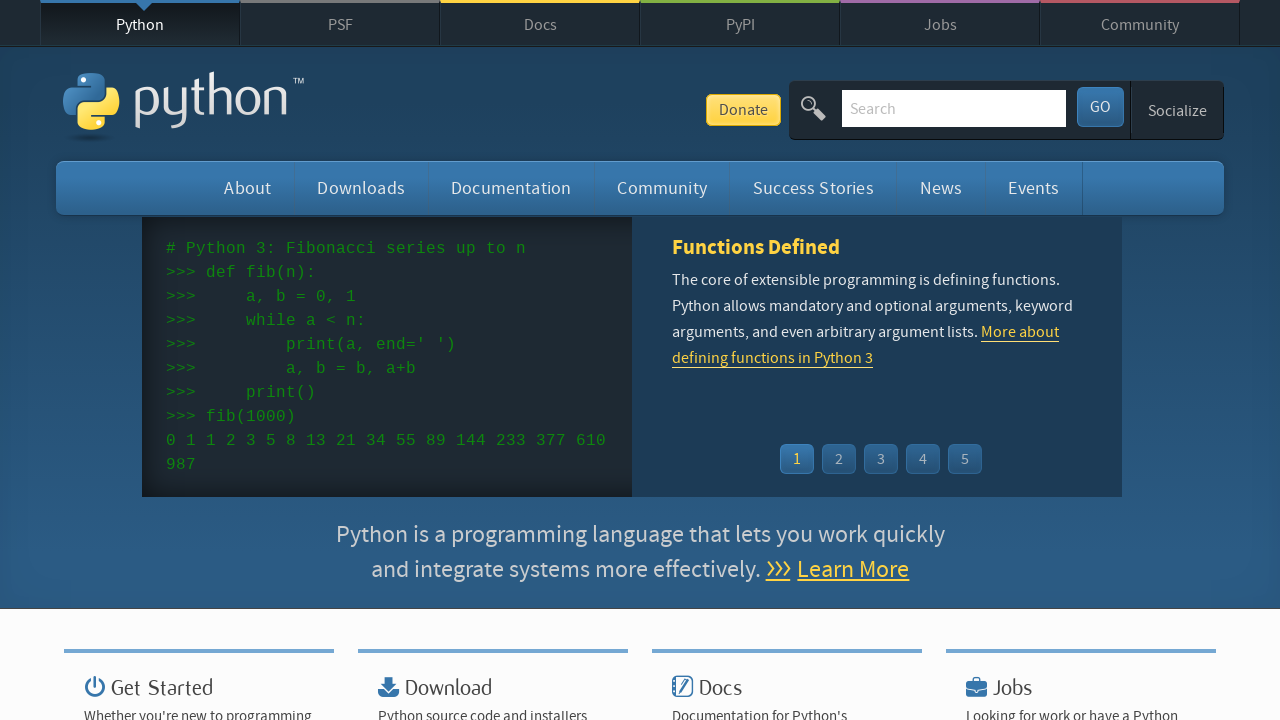

Verified 'Python' is present in page title
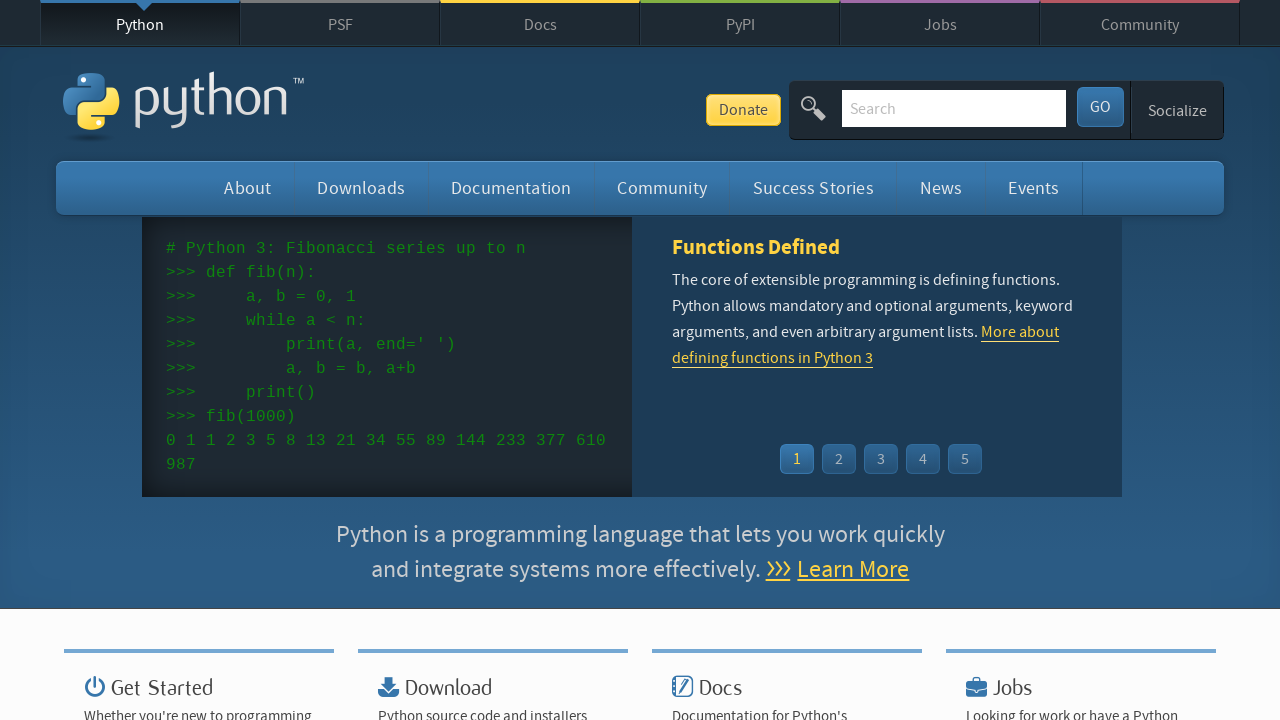

Filled search box with 'pycon' query on input[name='q']
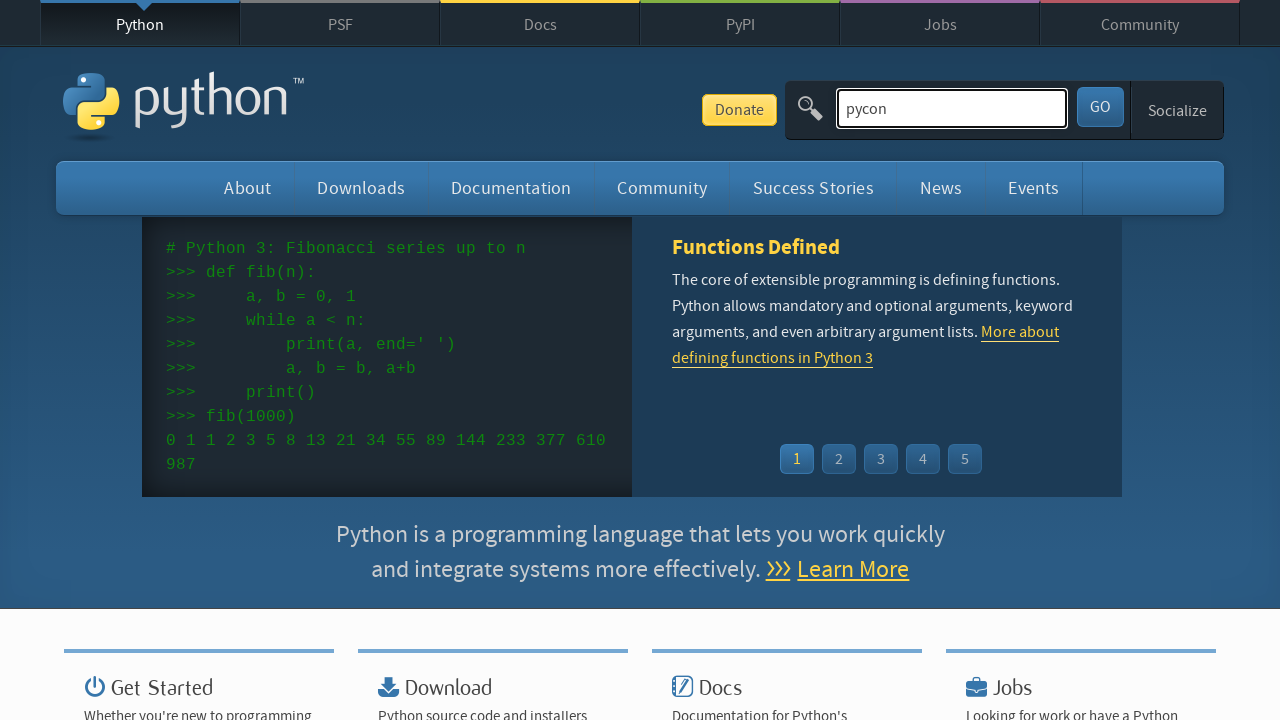

Submitted search form by pressing Enter on input[name='q']
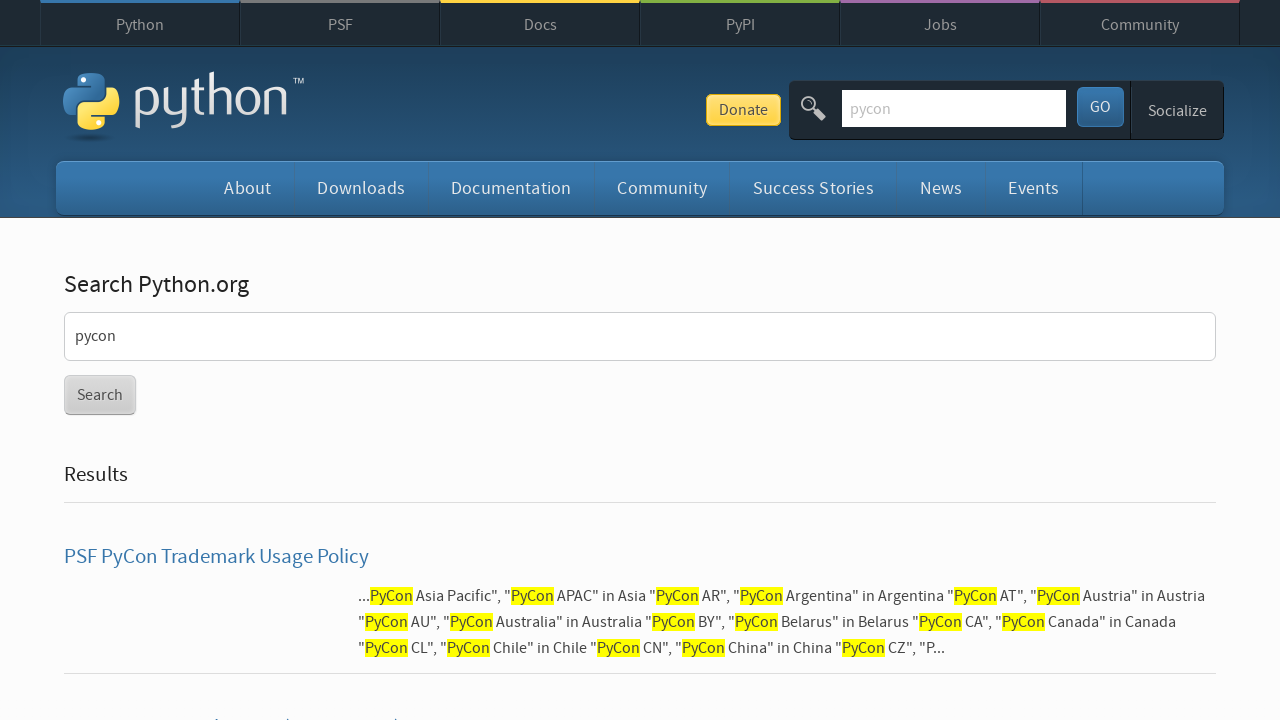

Waited for page to reach networkidle state
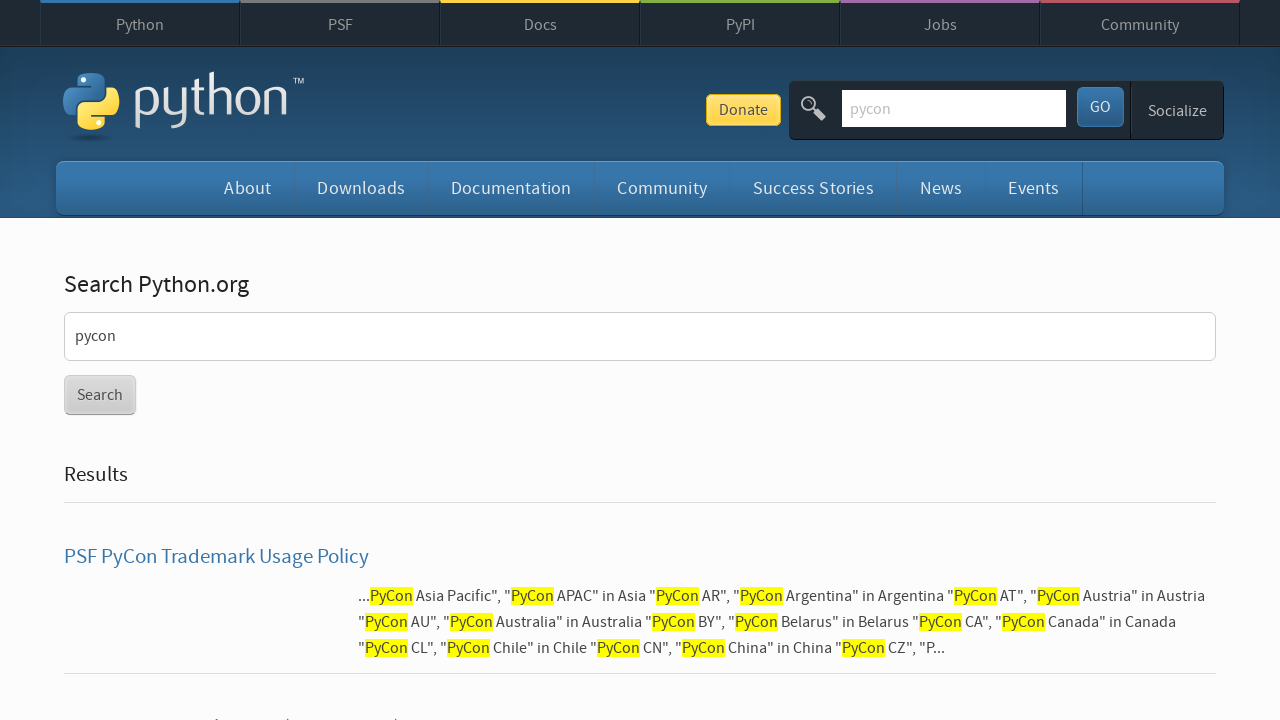

Verified search results were found (no 'No results found' message)
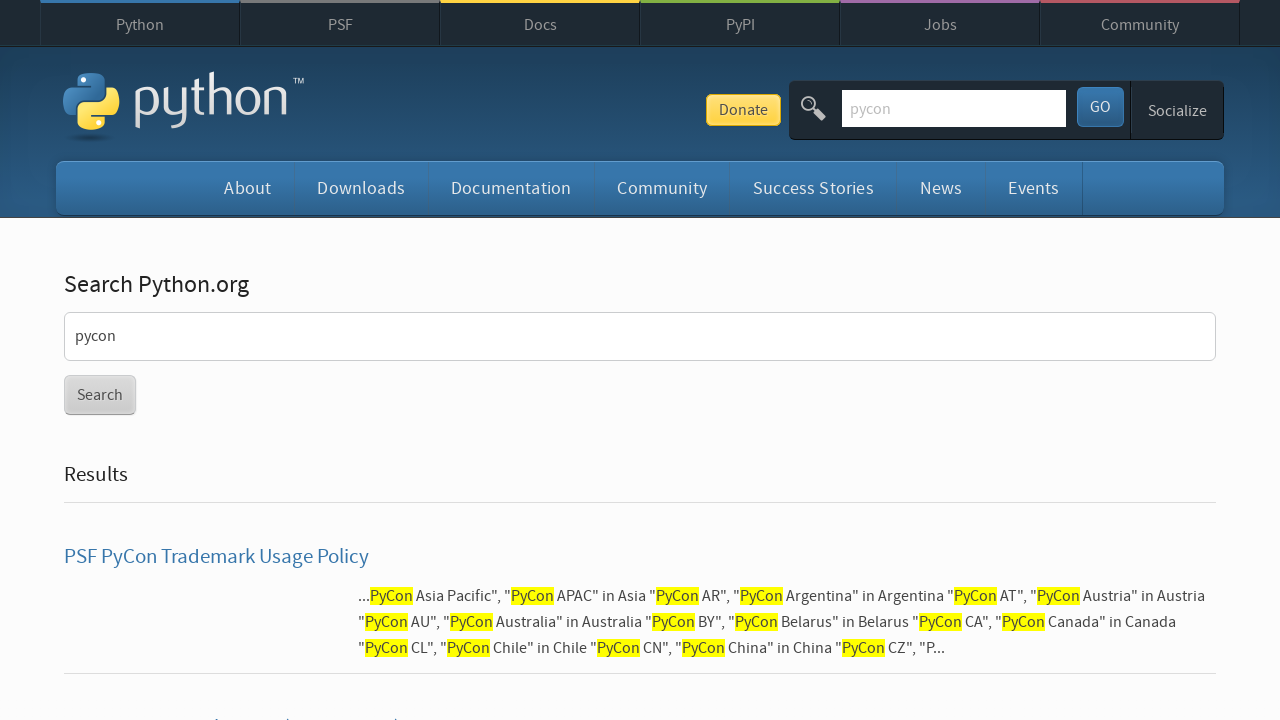

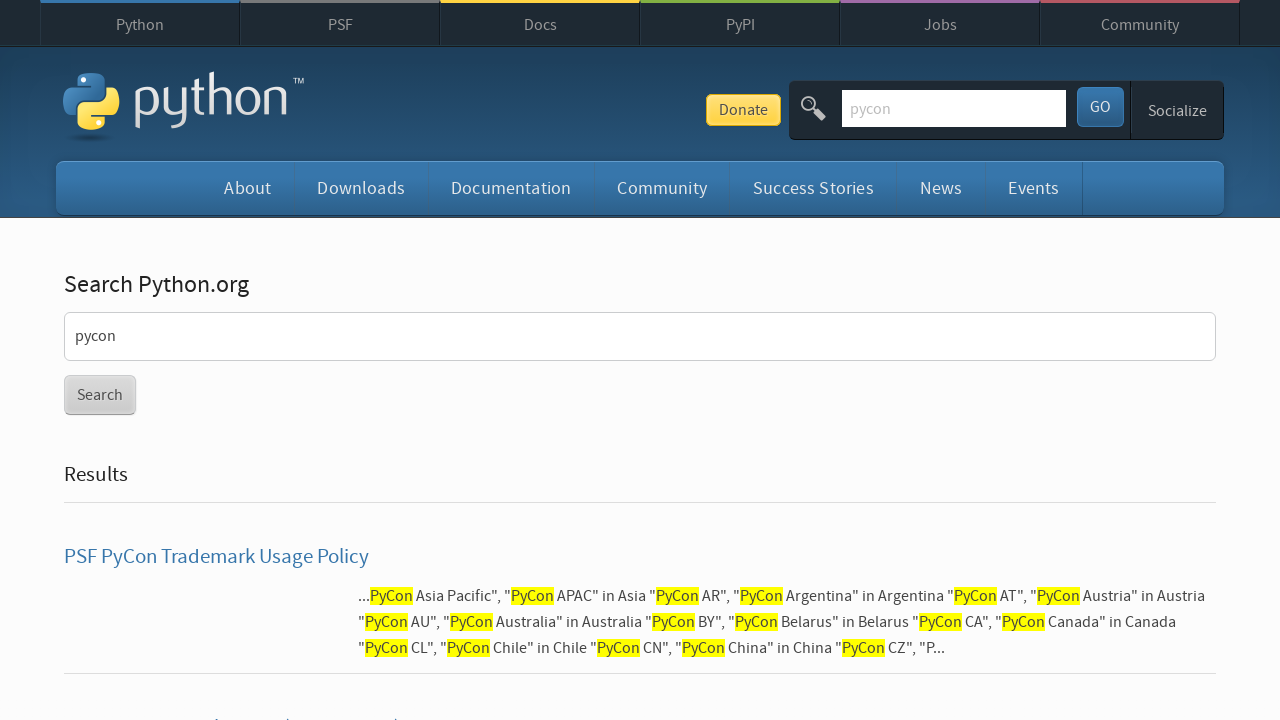